Tests that edits are saved when the input loses focus (blur)

Starting URL: https://demo.playwright.dev/todomvc

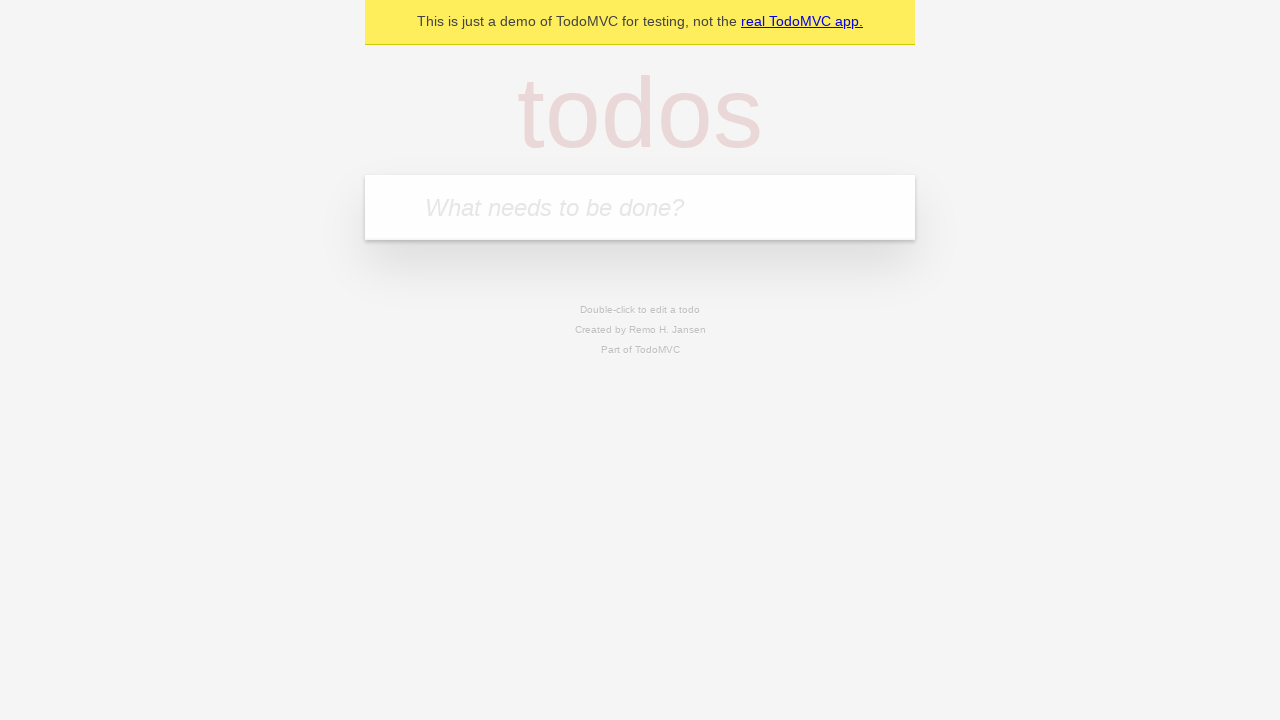

Filled new todo input with 'buy some cheese' on .new-todo
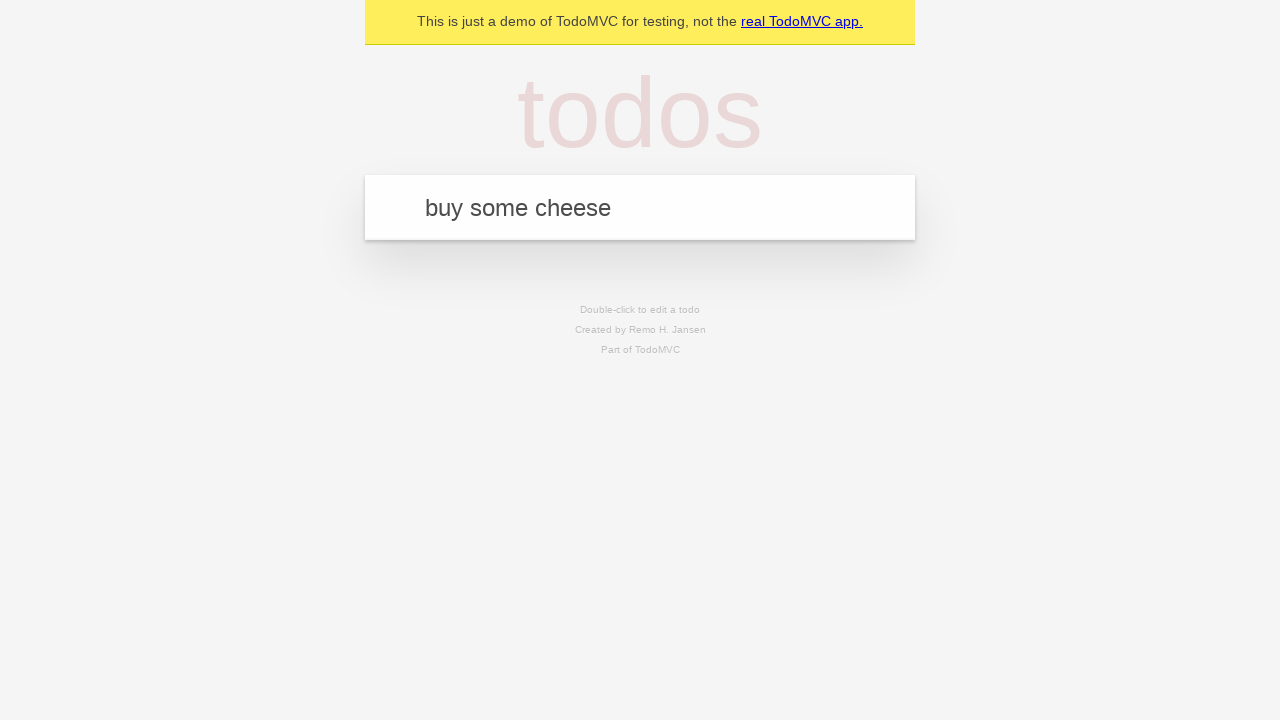

Pressed Enter to create first todo on .new-todo
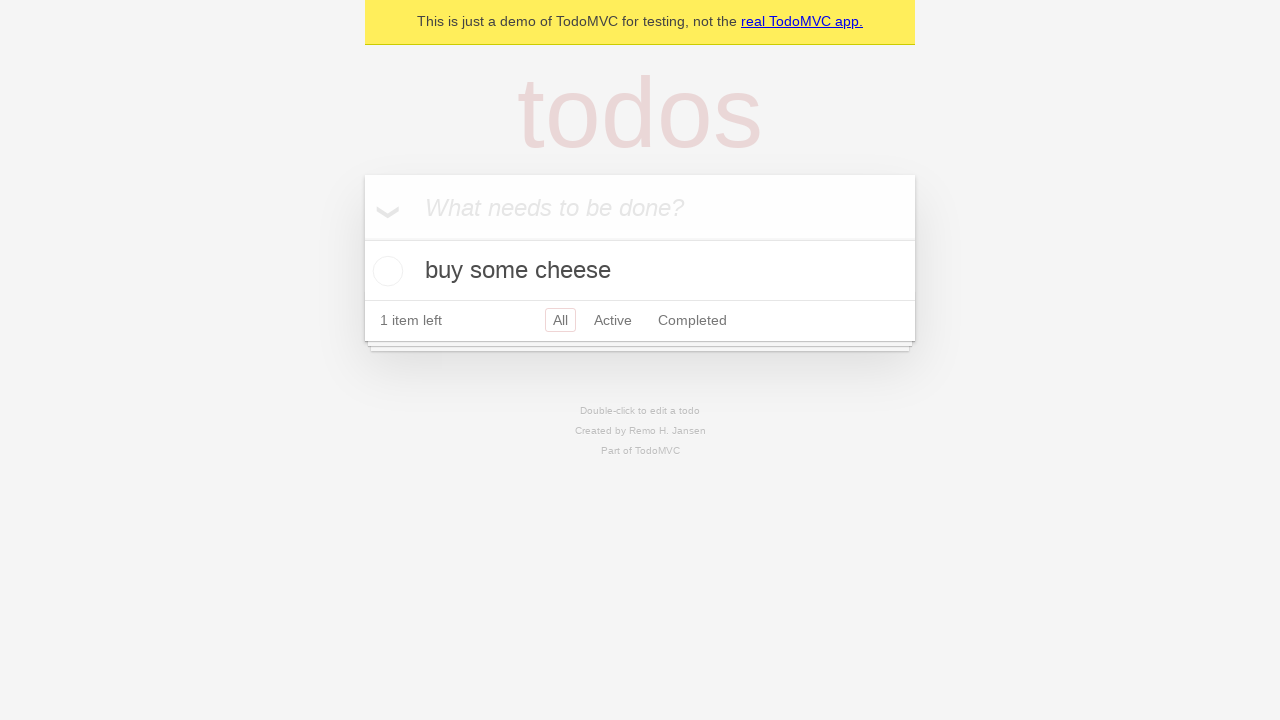

Filled new todo input with 'feed the cat' on .new-todo
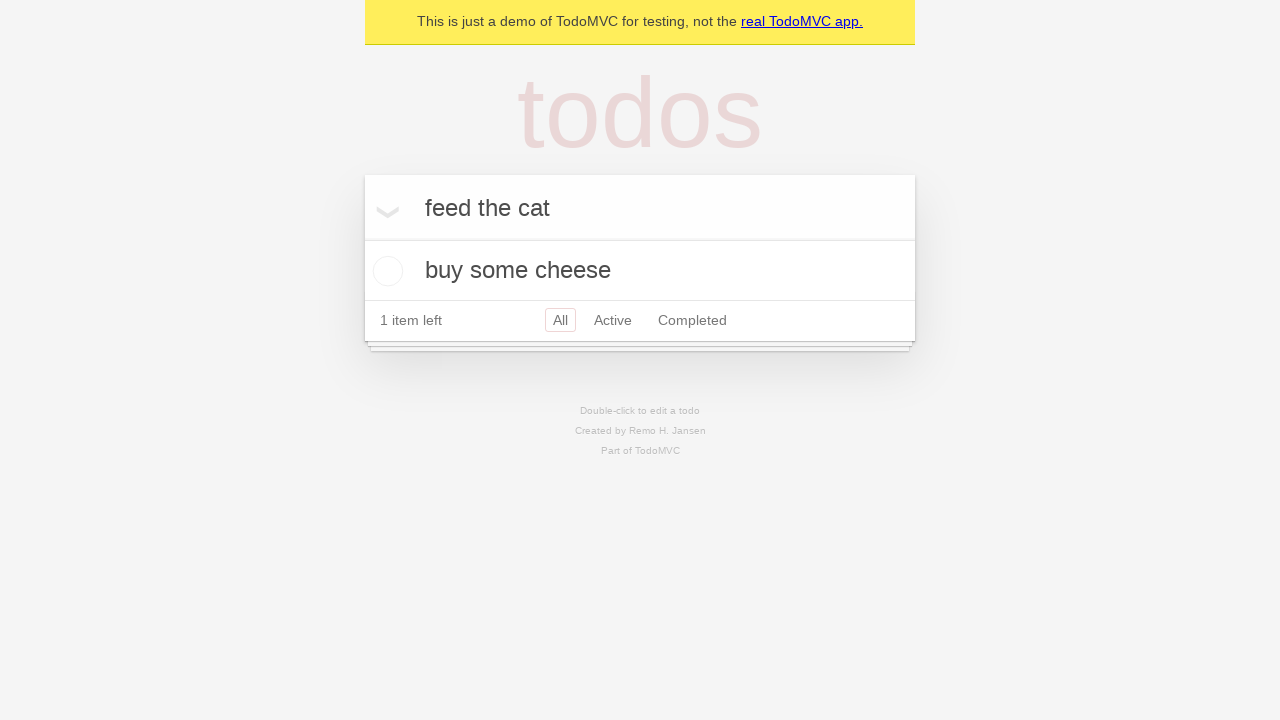

Pressed Enter to create second todo on .new-todo
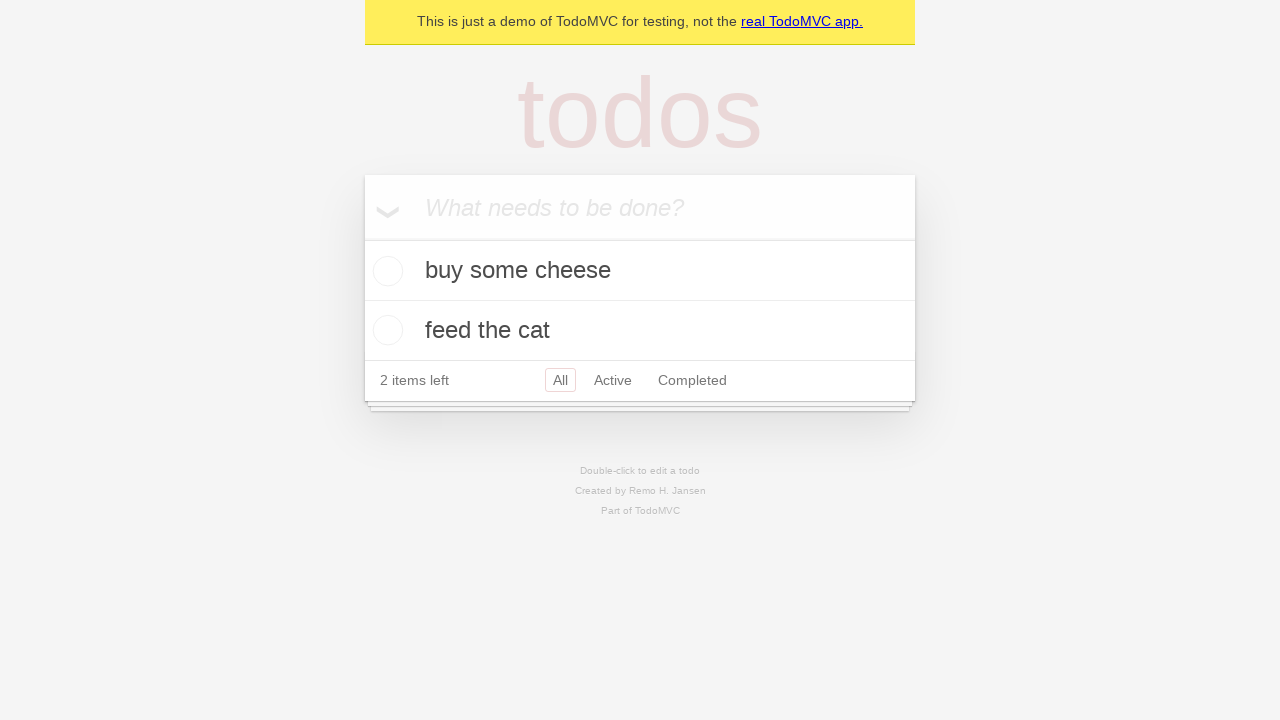

Filled new todo input with 'book a doctors appointment' on .new-todo
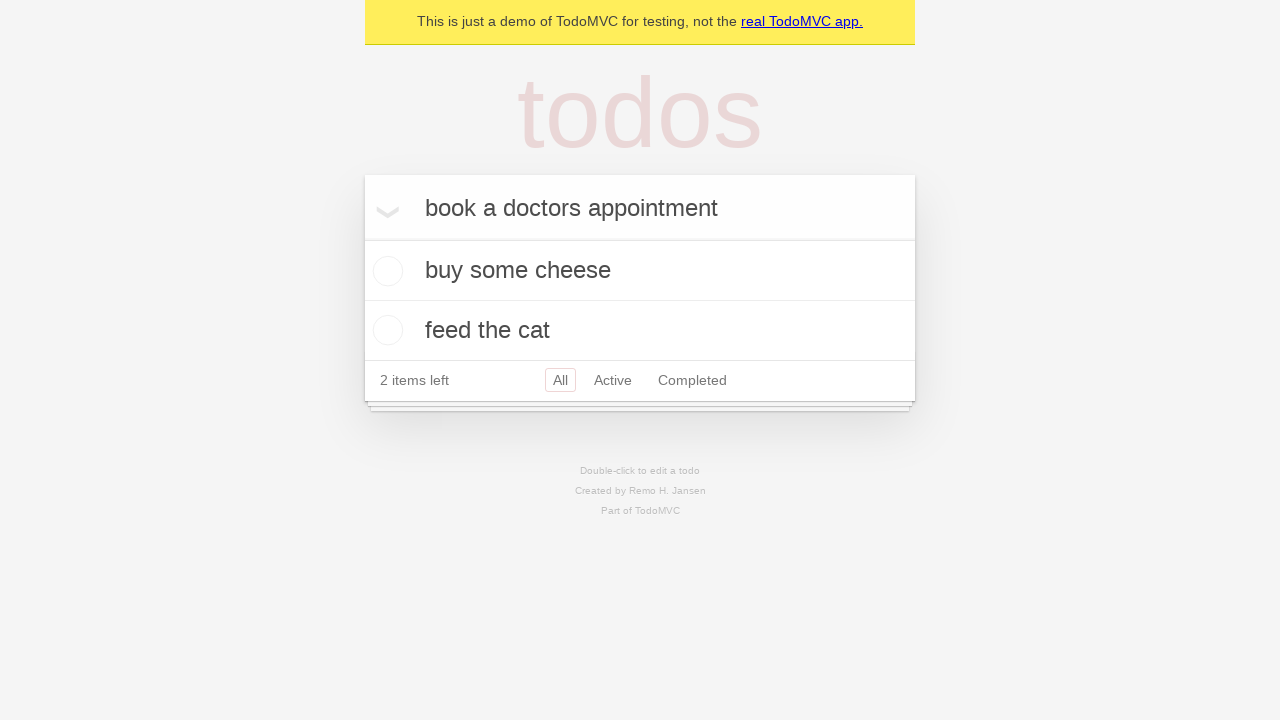

Pressed Enter to create third todo on .new-todo
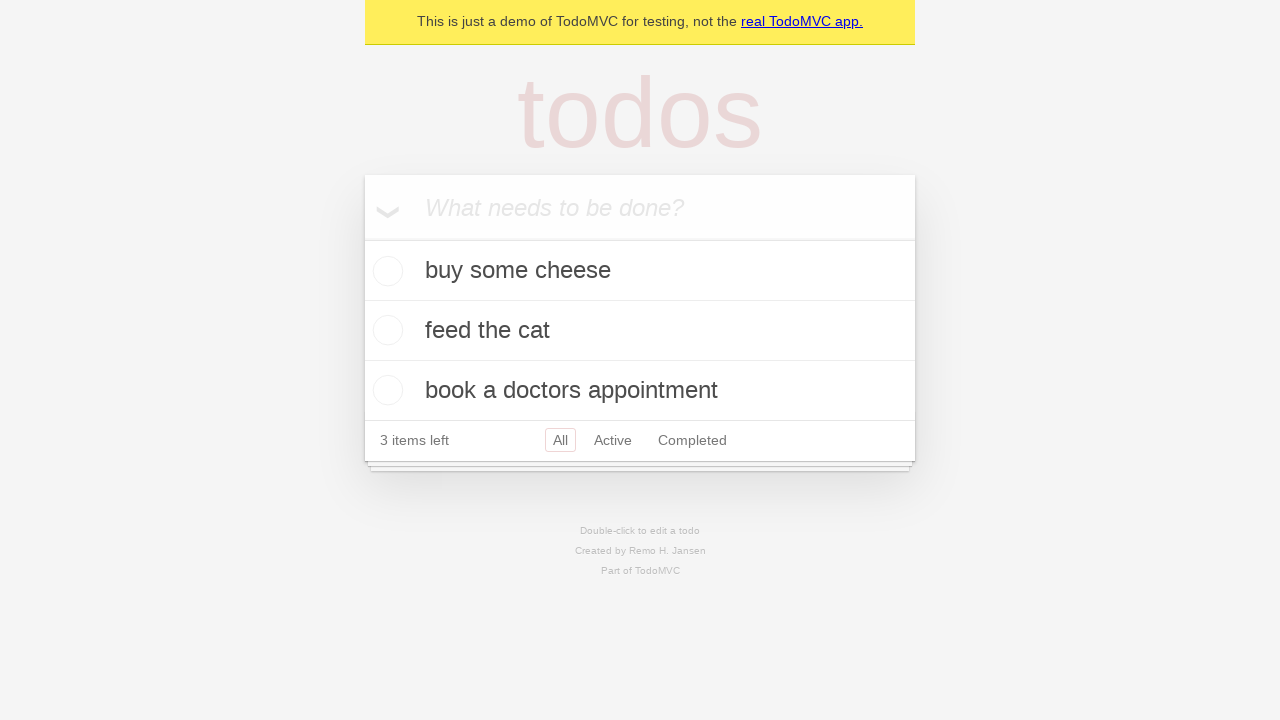

Double-clicked second todo to enter edit mode at (640, 331) on .todo-list li >> nth=1
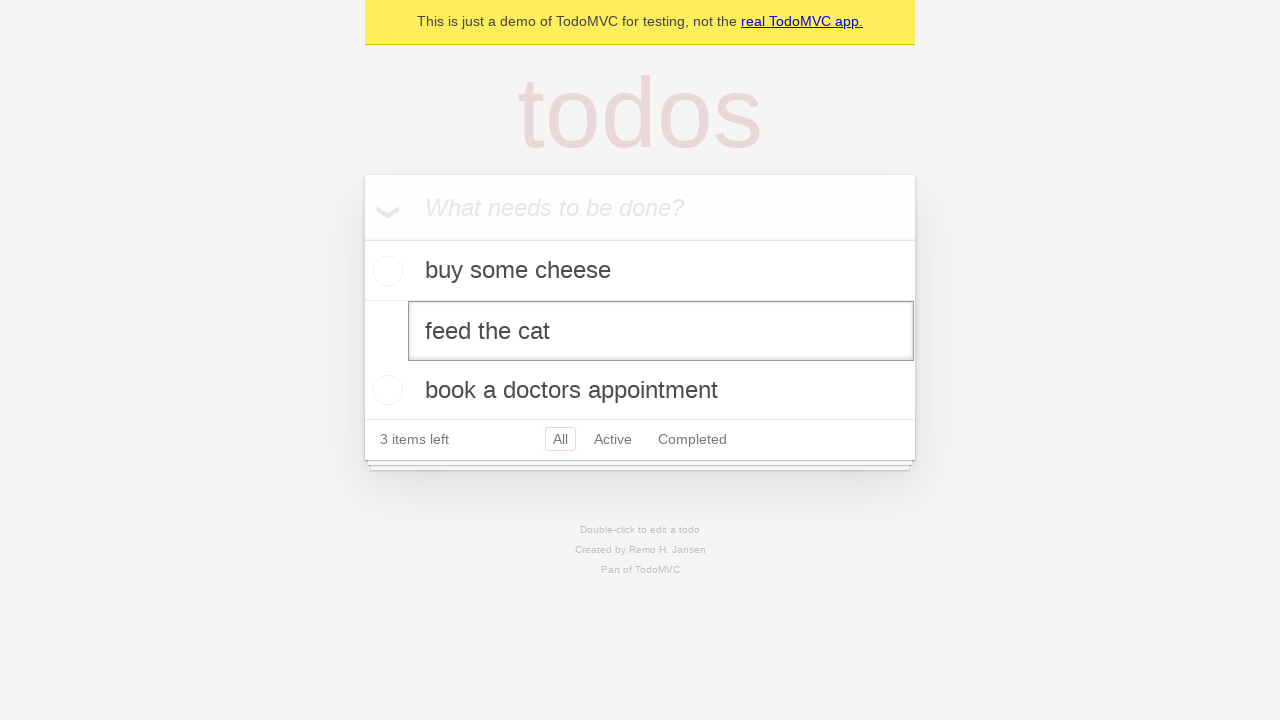

Filled edit field with 'buy some sausages' on .todo-list li >> nth=1 >> .edit
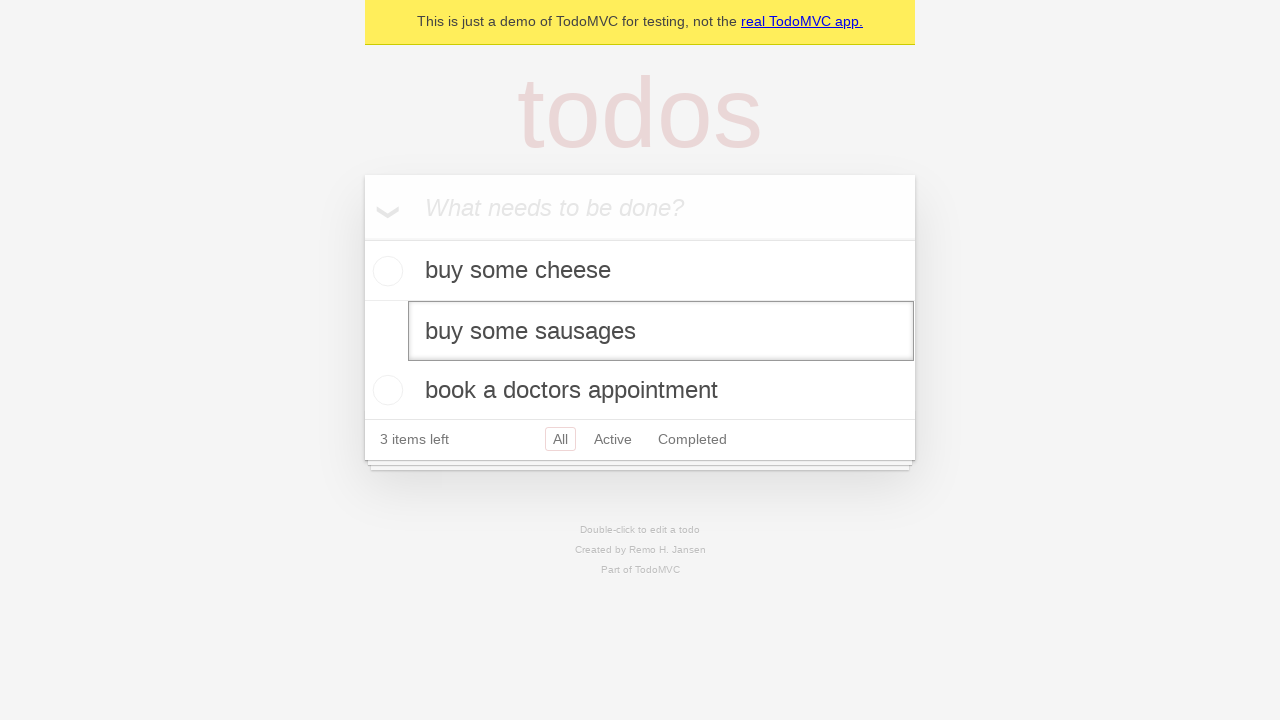

Dispatched blur event to save todo edit
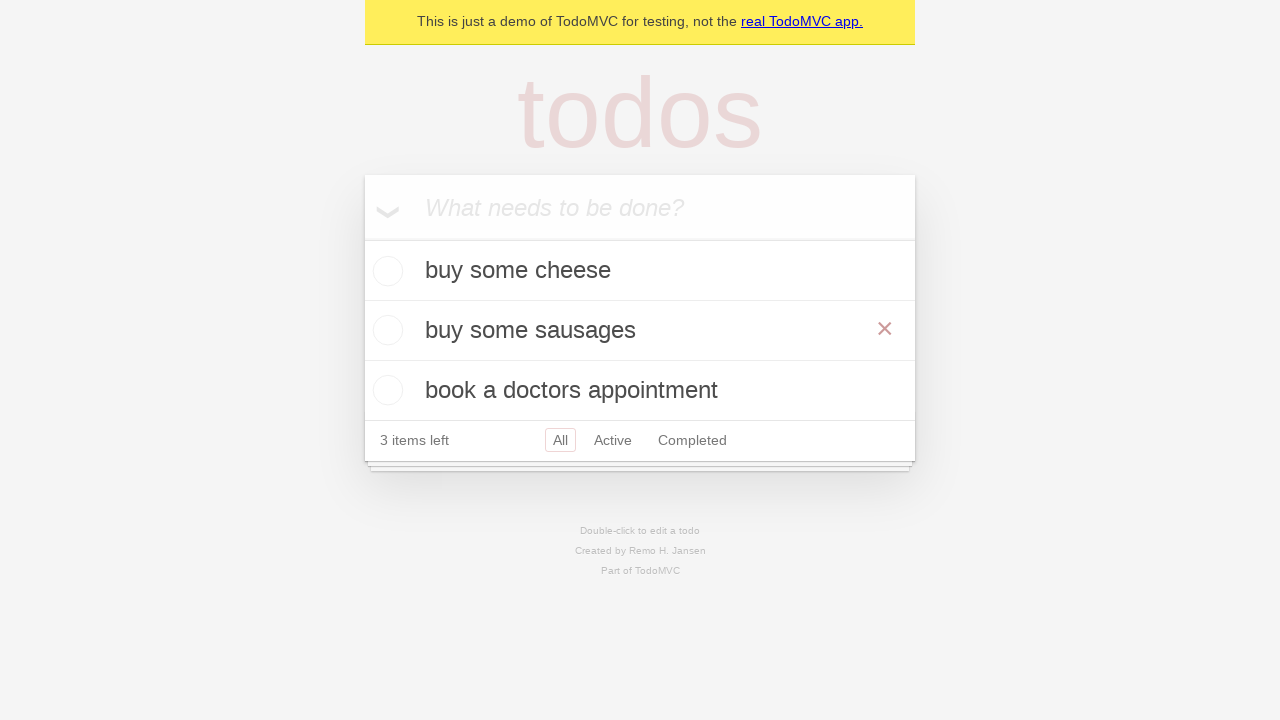

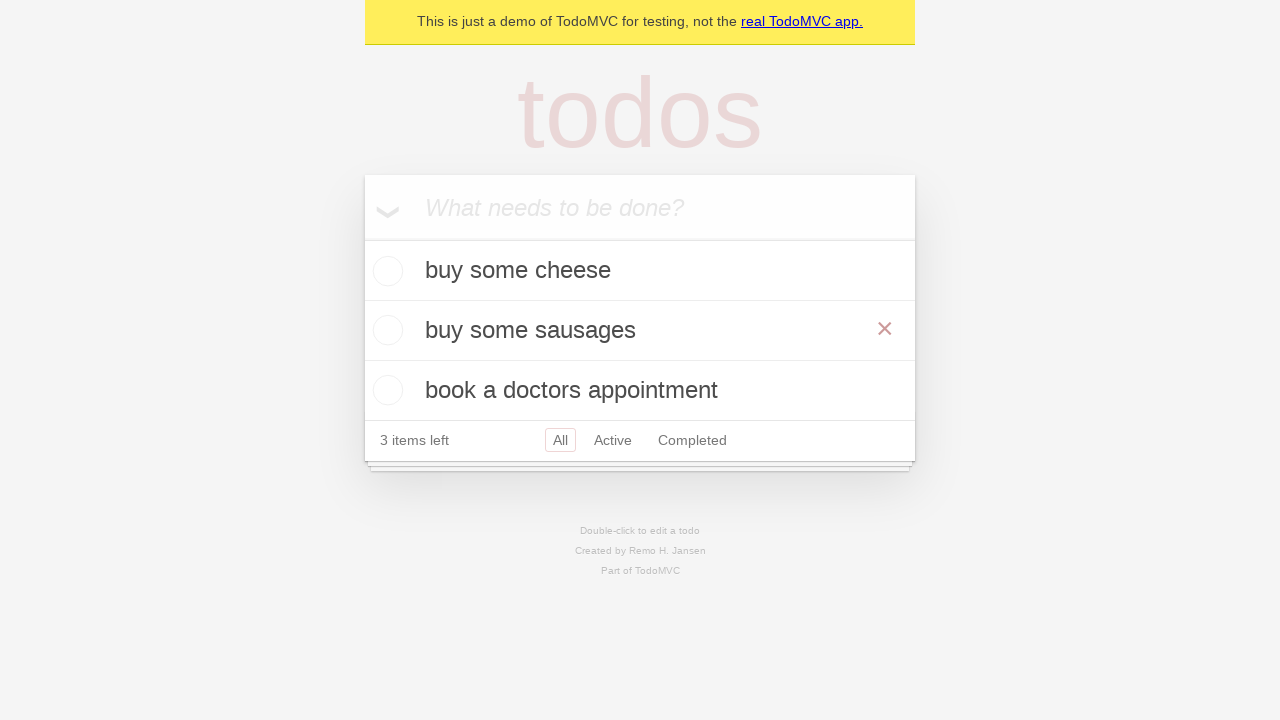